Tests navigation to Geolocation page by clicking the link and navigating back

Starting URL: https://the-internet.herokuapp.com

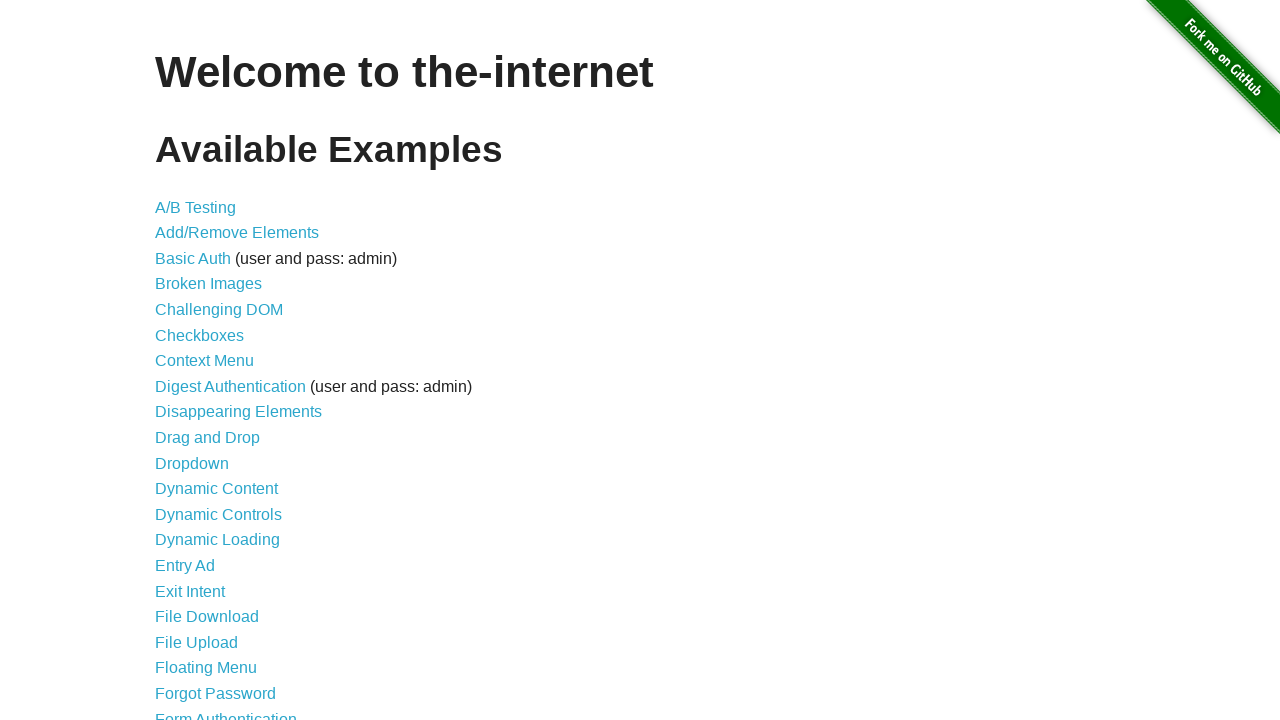

Clicked Geolocation link at (198, 360) on xpath=//*[@id="content"]/ul/li[23]/a
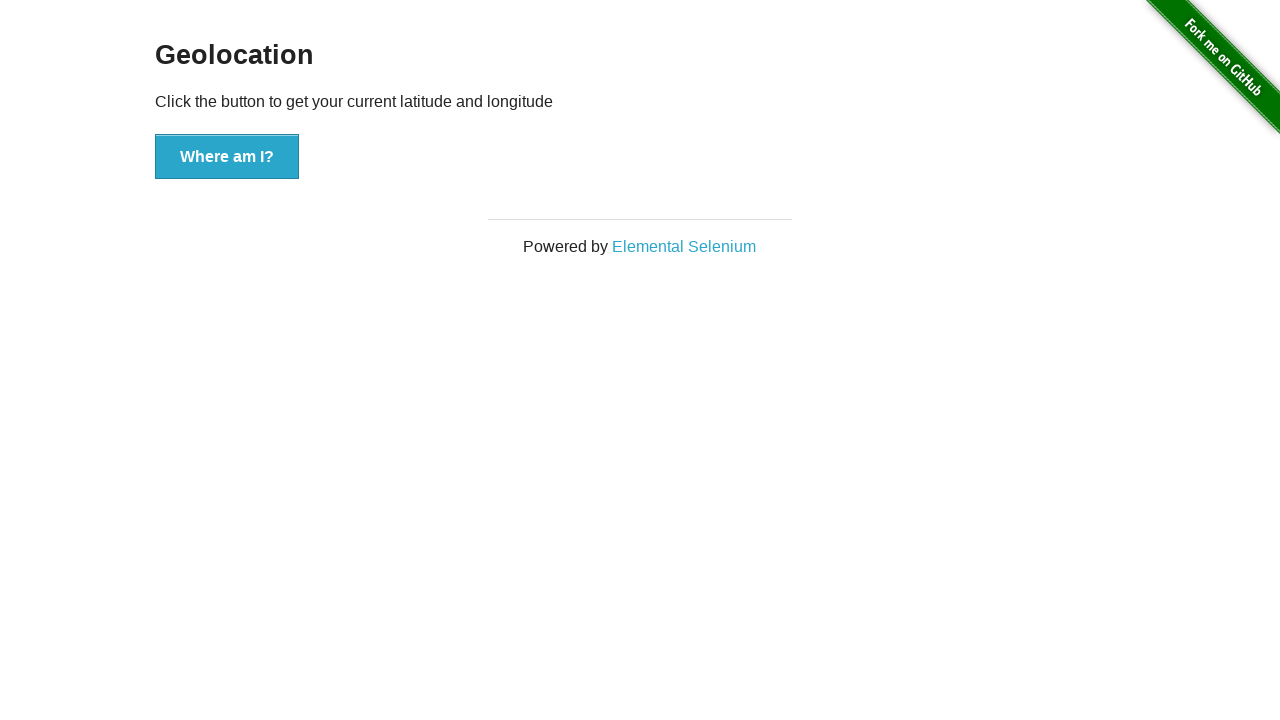

Navigated back to main page
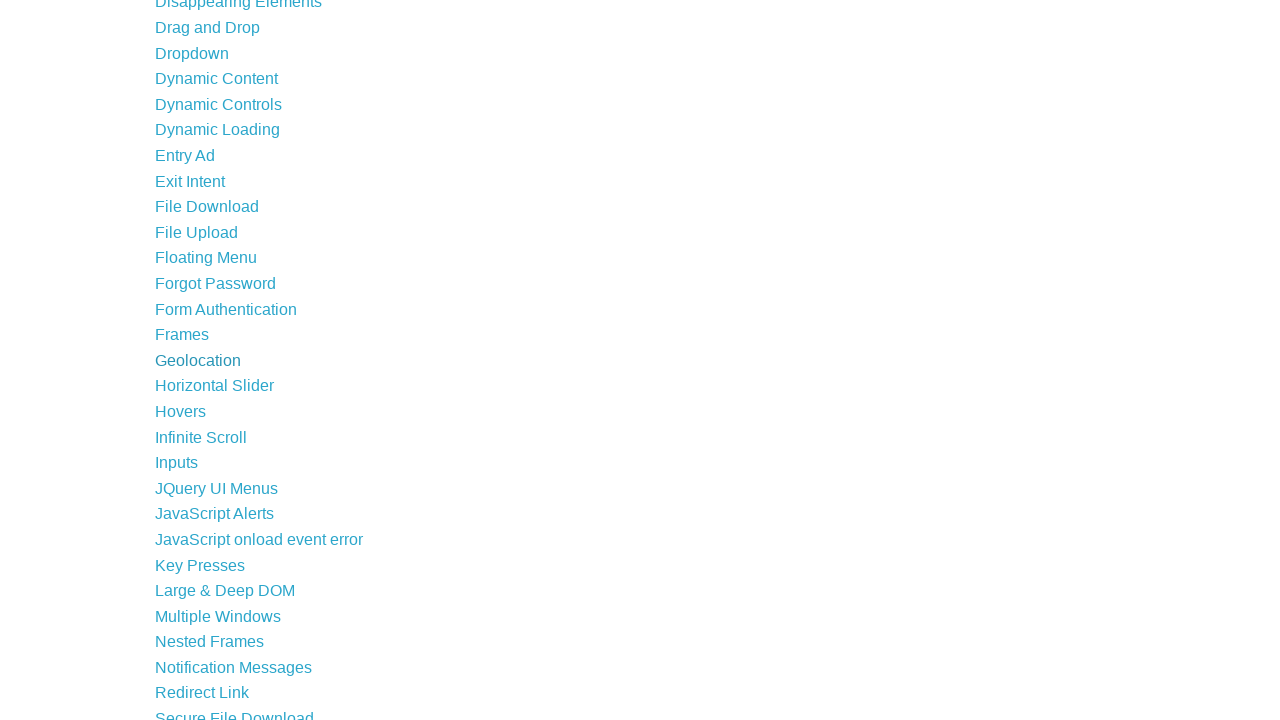

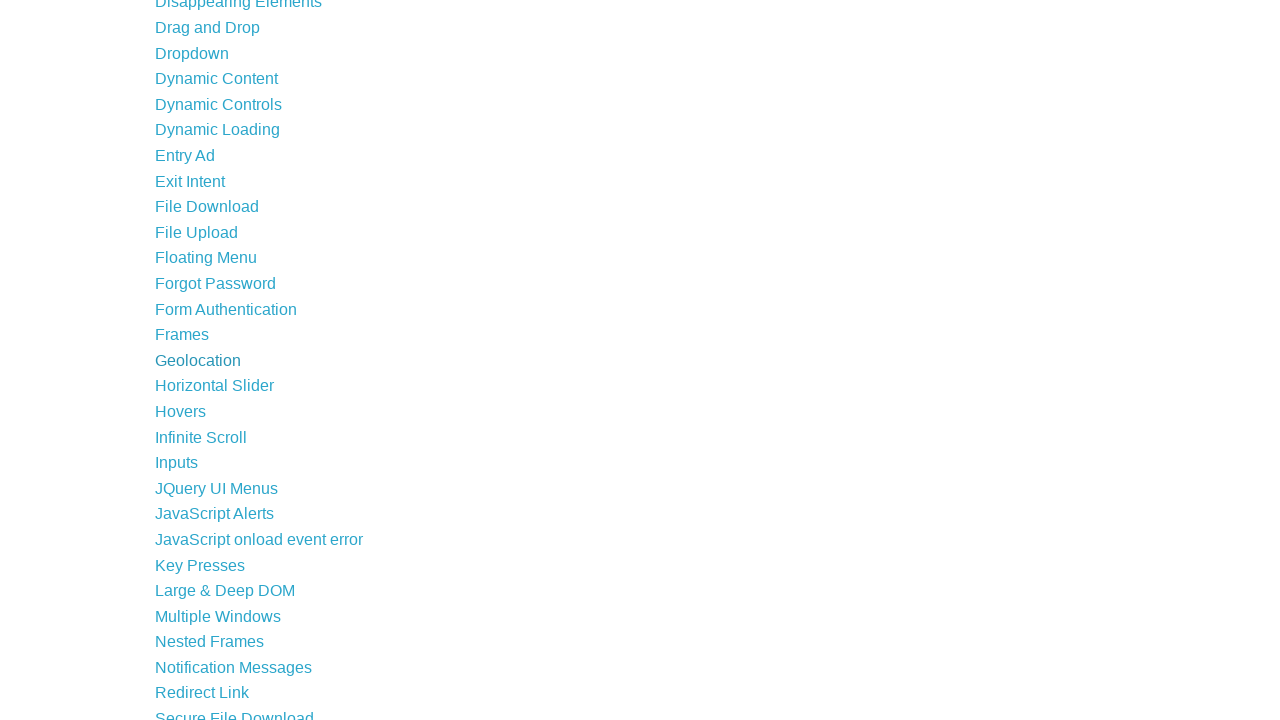